Tests iframe handling by switching to a single frame and entering text into a text input field within that frame

Starting URL: http://demo.automationtesting.in/Frames.html

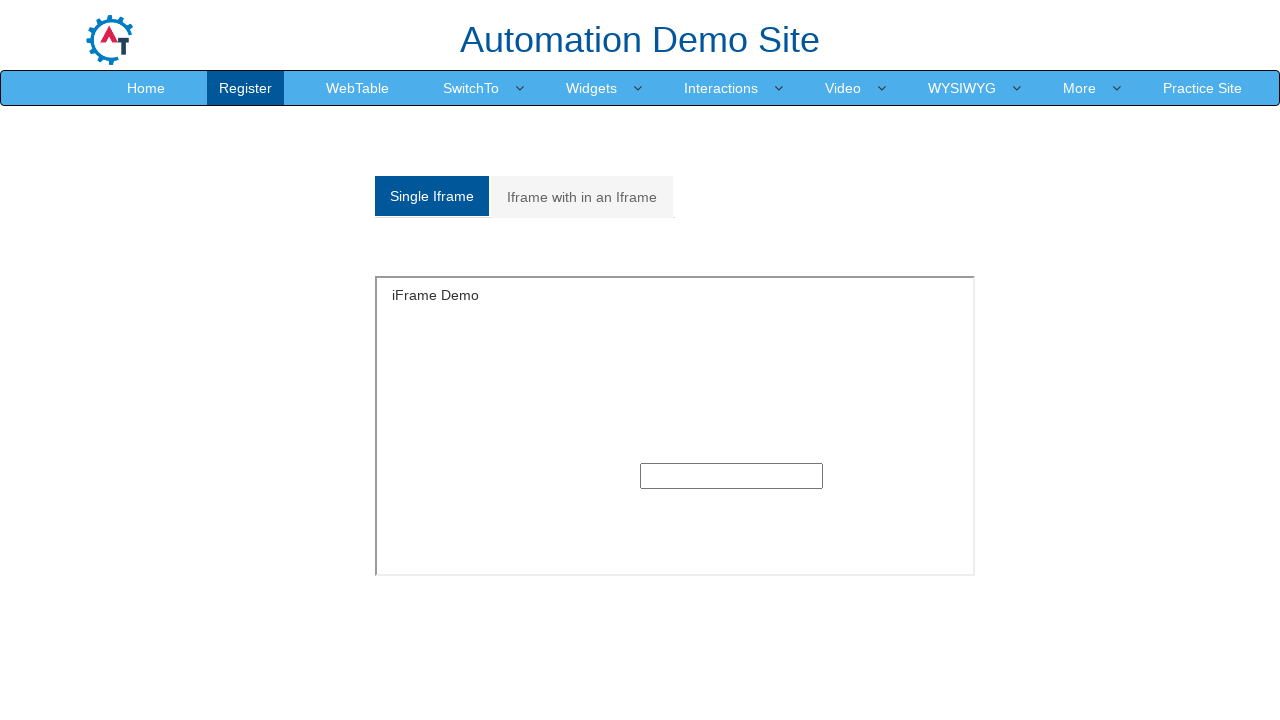

Navigated to Frames demo page
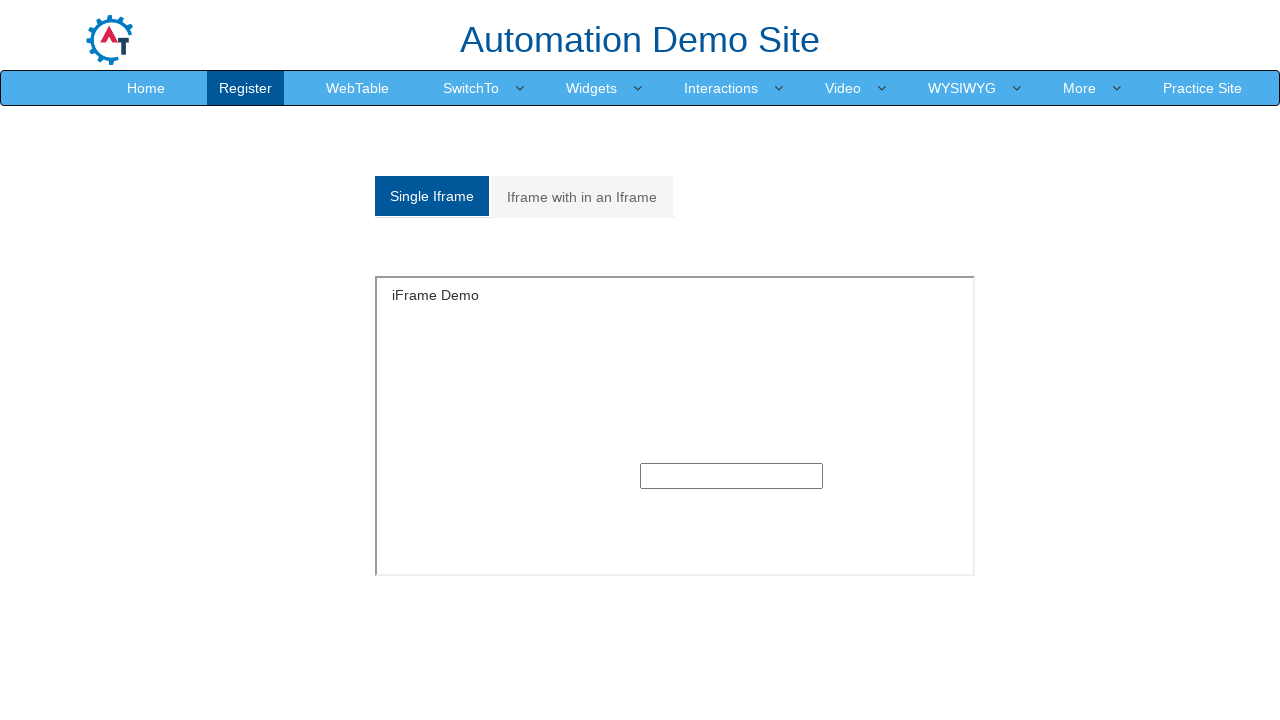

Located and switched to SingleFrame iframe
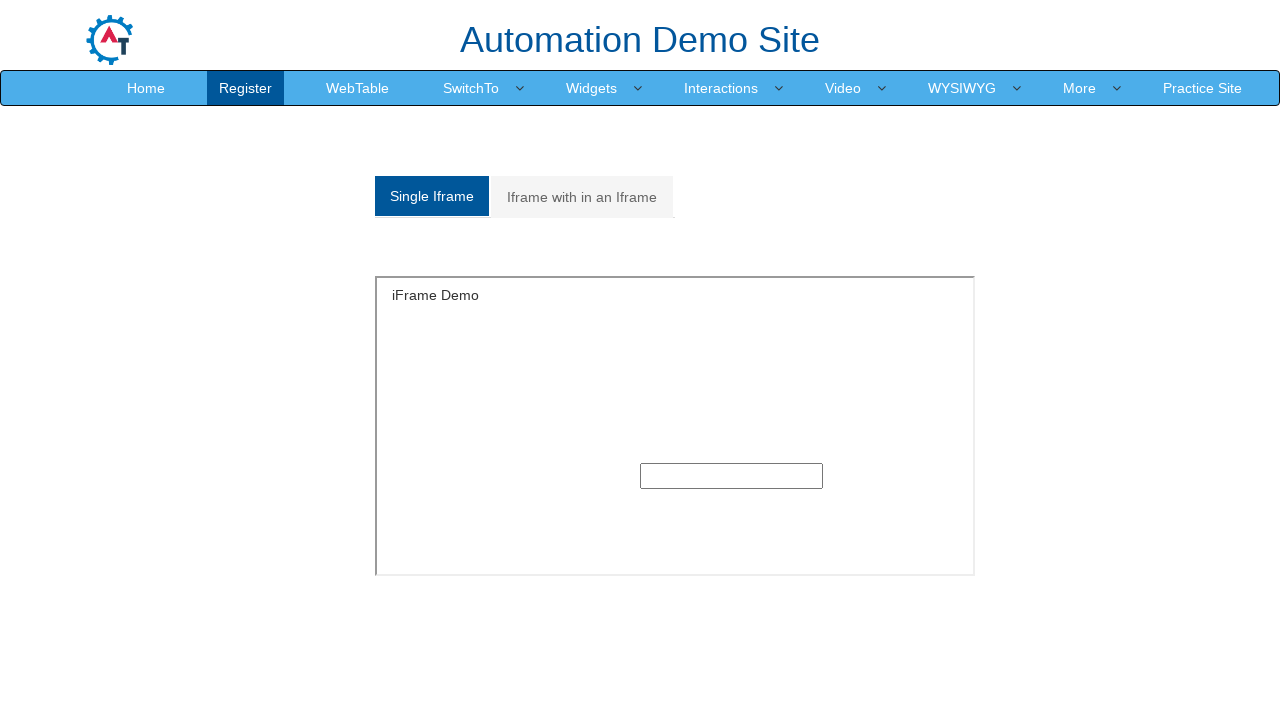

Entered 'Sarath' into the text input field within the iframe on iframe[name='SingleFrame'] >> internal:control=enter-frame >> input[type='text']
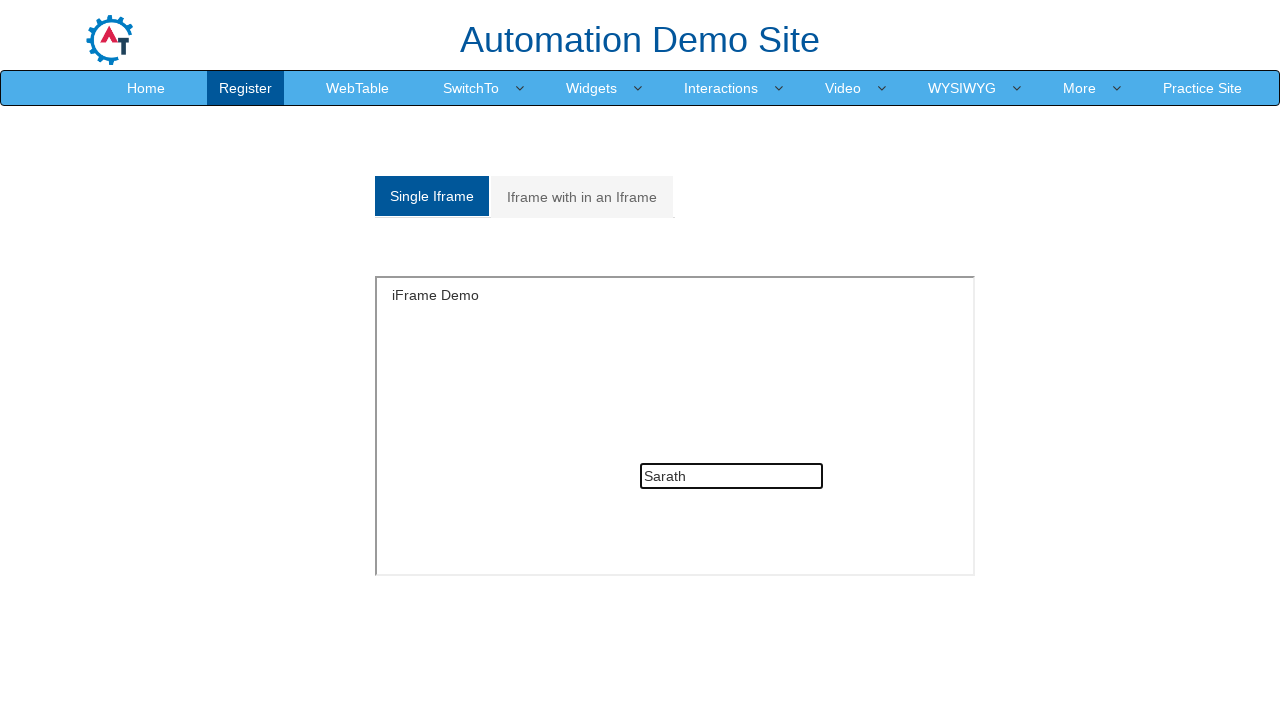

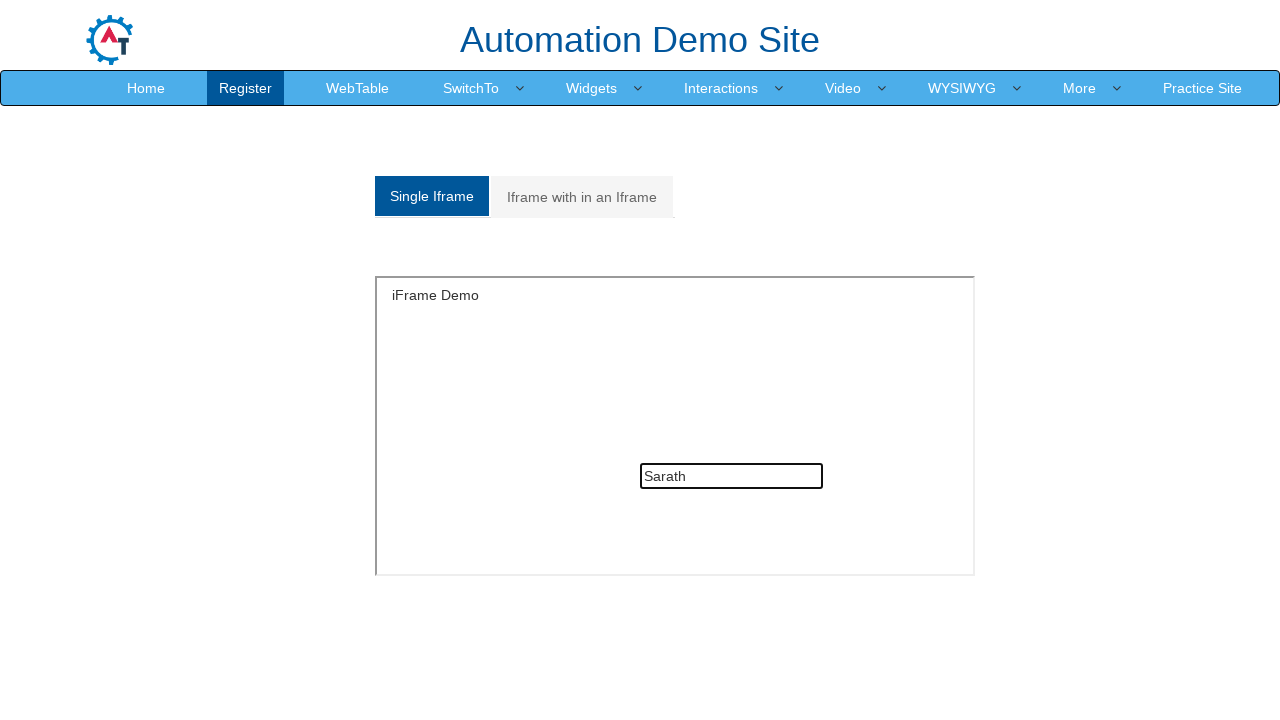